Tests creating a new customer in GlobalsQA Banking app as a manager by filling out customer details and verifying the customer appears in search results

Starting URL: https://www.globalsqa.com/angularJs-protractor/BankingProject/#/login

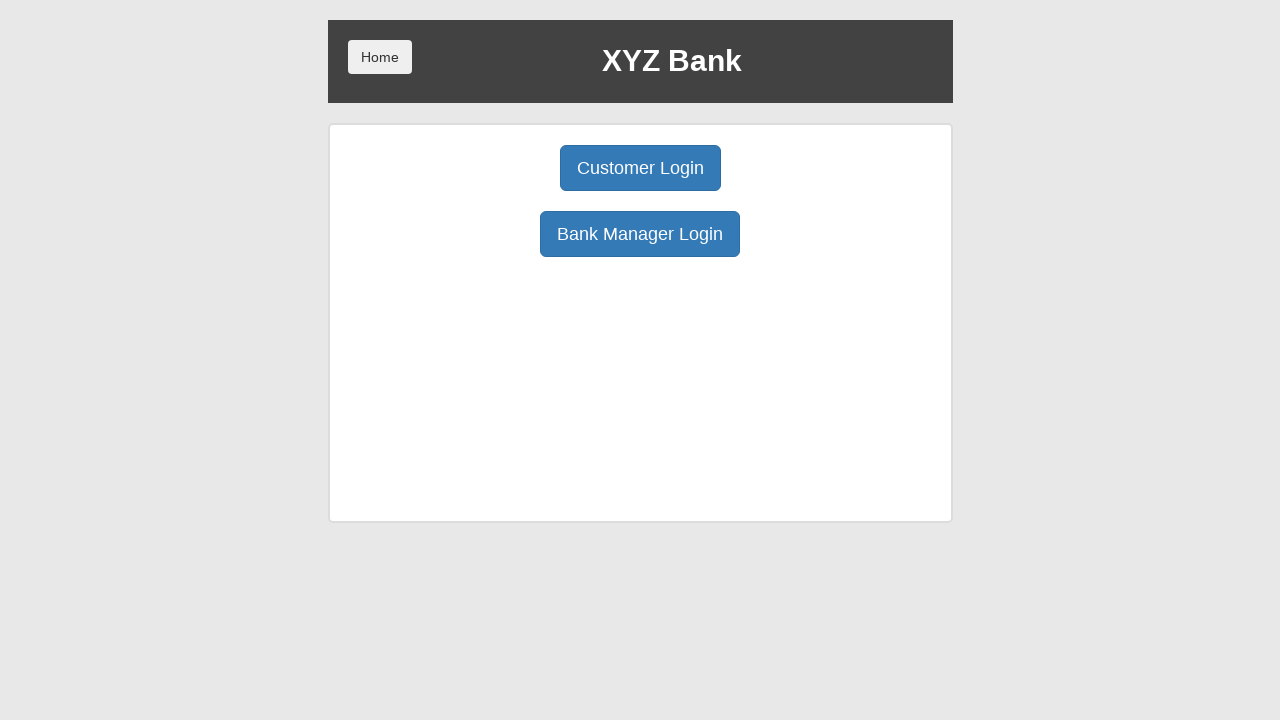

Clicked Manager Login button at (640, 234) on xpath=//button[@ng-click='manager()']
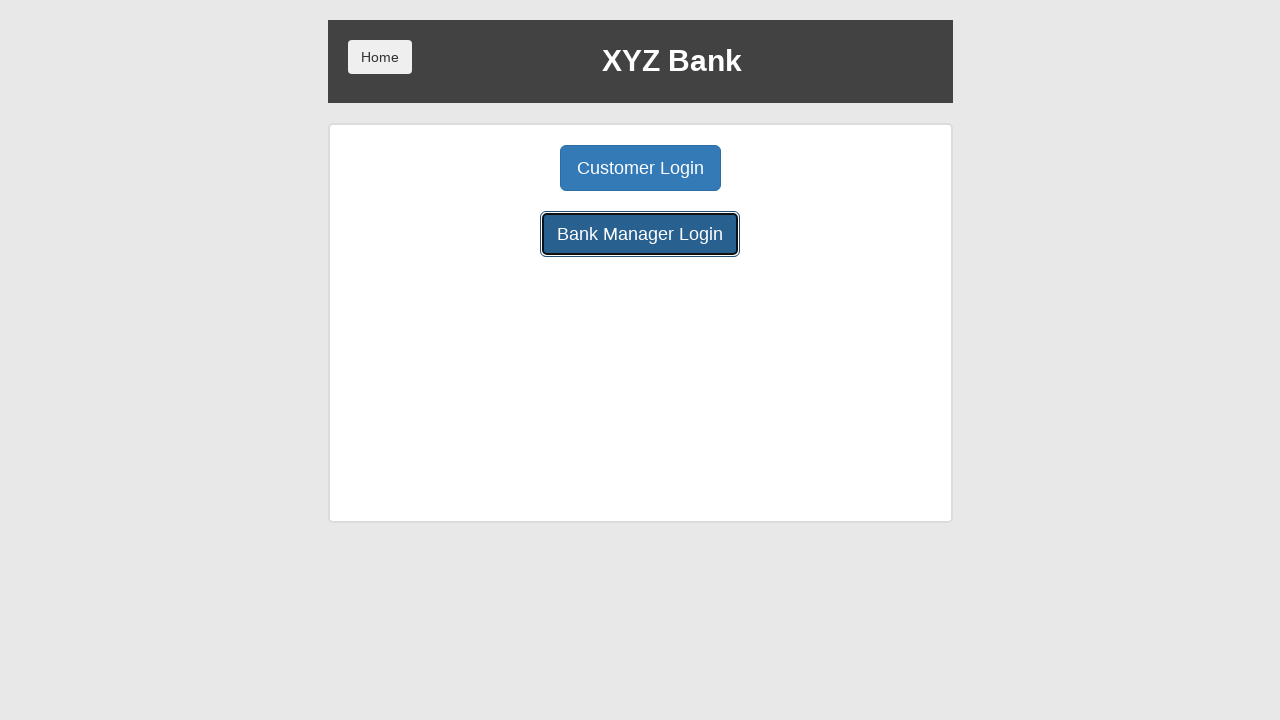

Clicked Add Customer button at (502, 168) on xpath=//button[@ng-click='addCust()']
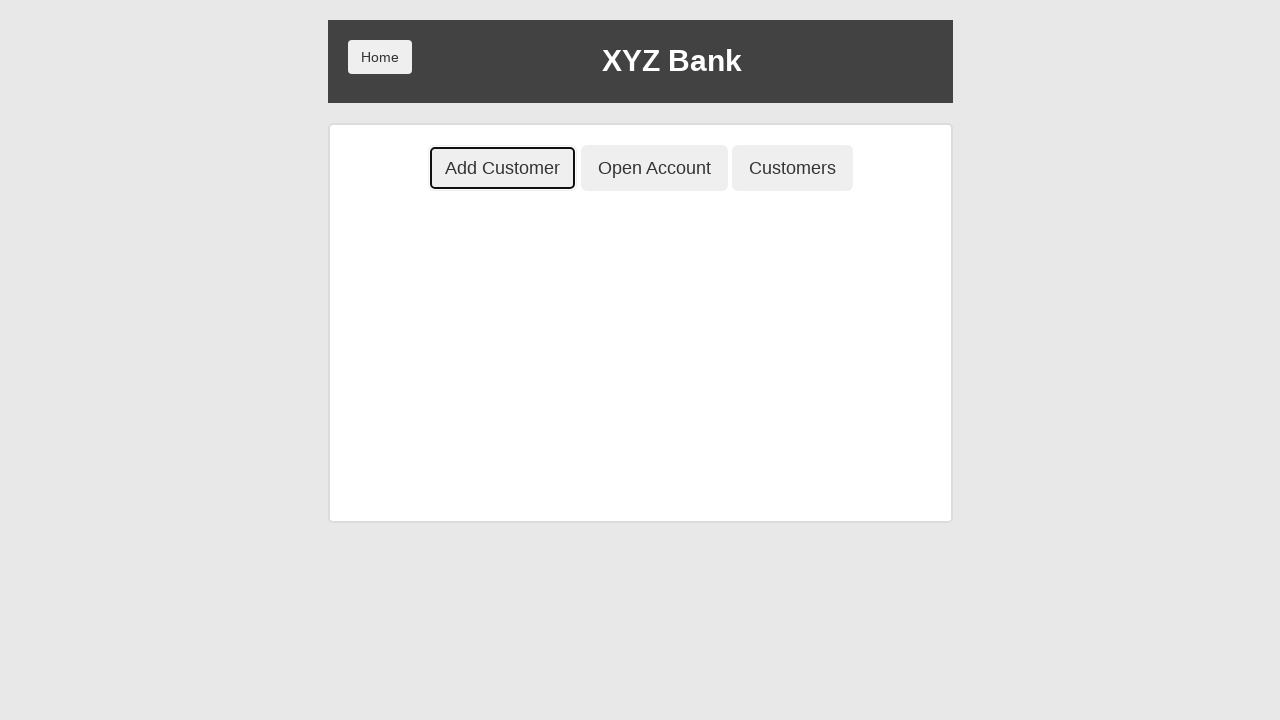

Filled First Name field with 'testPV' on //input[@ng-model='fName']
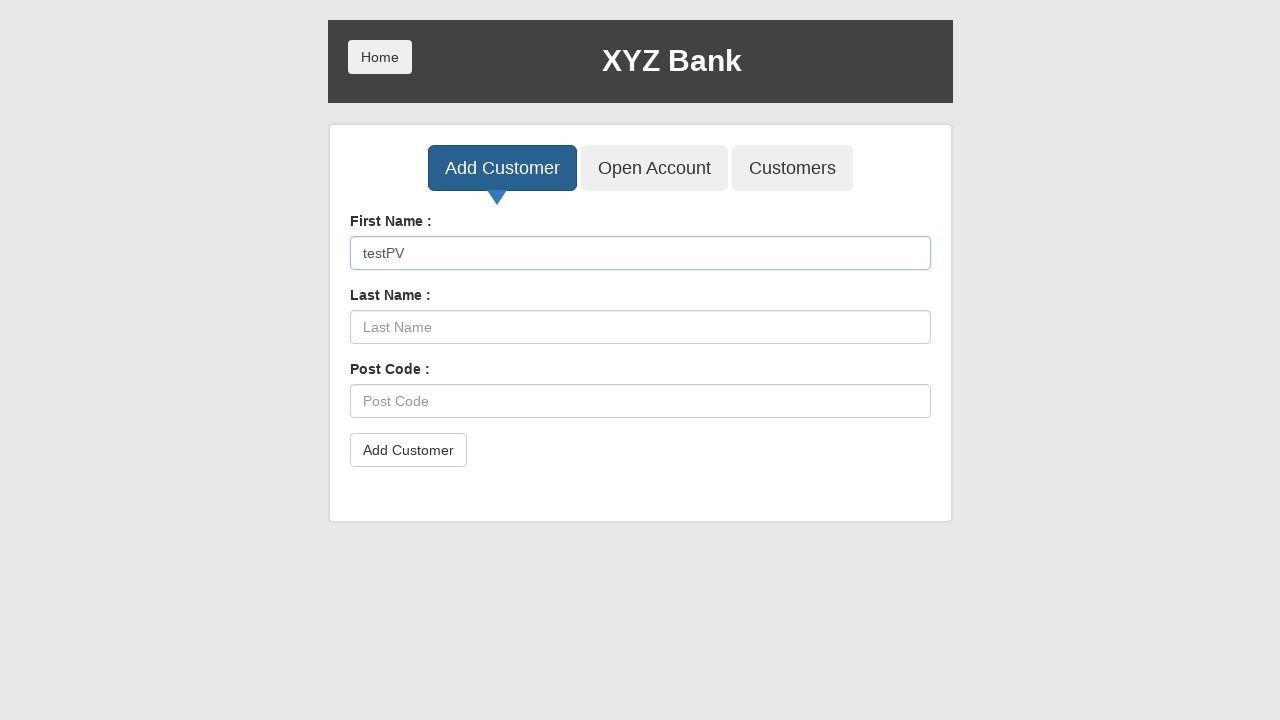

Filled Last Name field with 'testPV' on //input[@ng-model='lName']
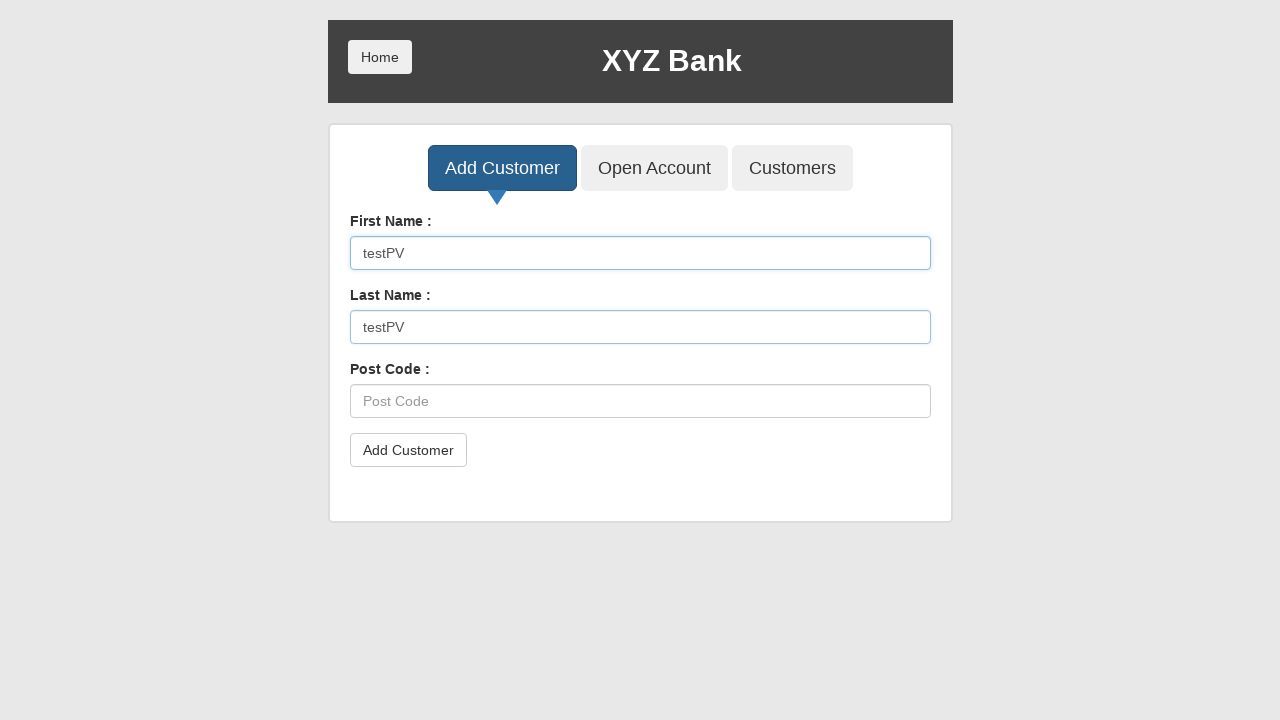

Filled Post Code field with 'testPV' on //input[@ng-model='postCd']
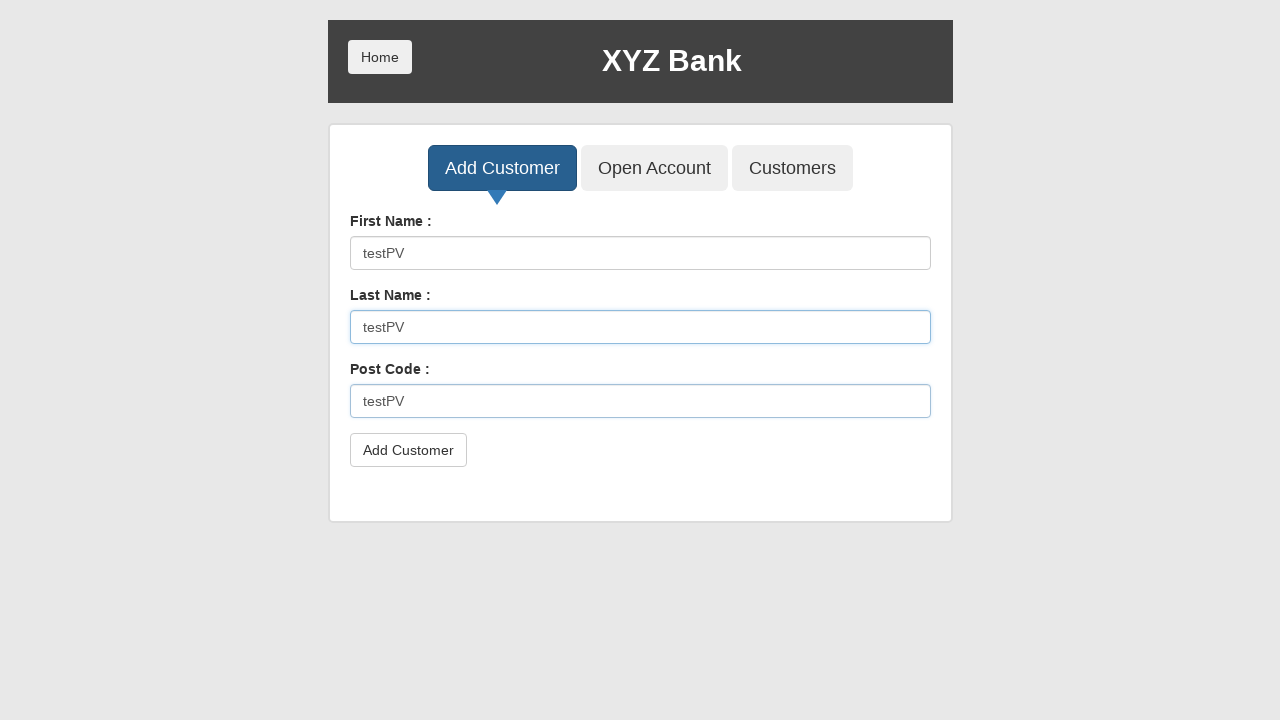

Clicked submit button to add customer at (408, 450) on xpath=//button[@type='submit']
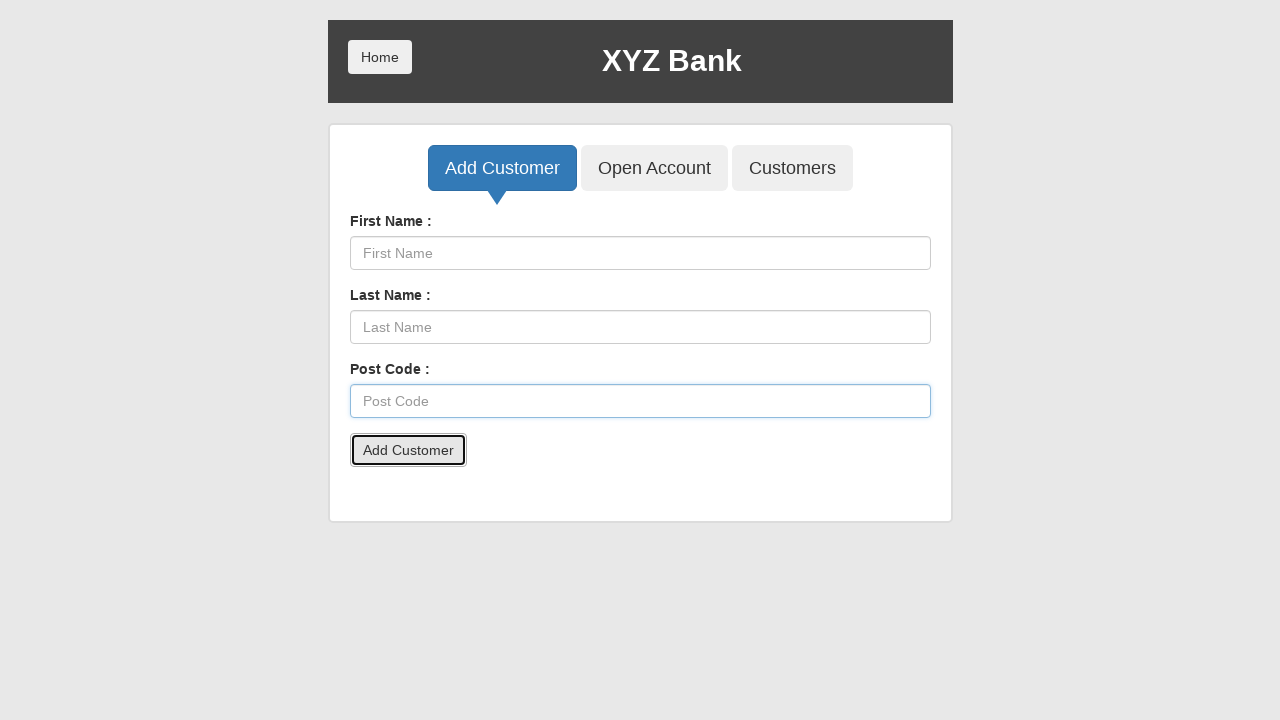

Accepted alert dialog and waited for processing
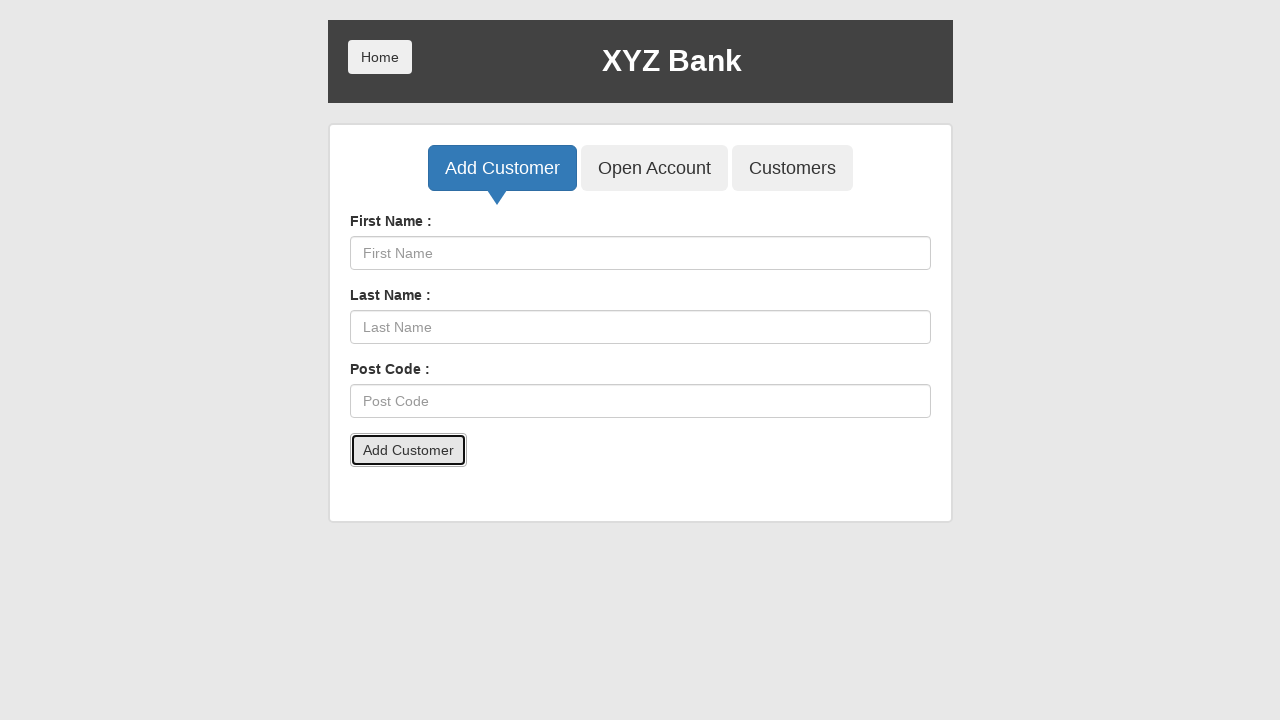

Clicked Customers button to view customer list at (792, 168) on xpath=//button[@ng-click='showCust()']
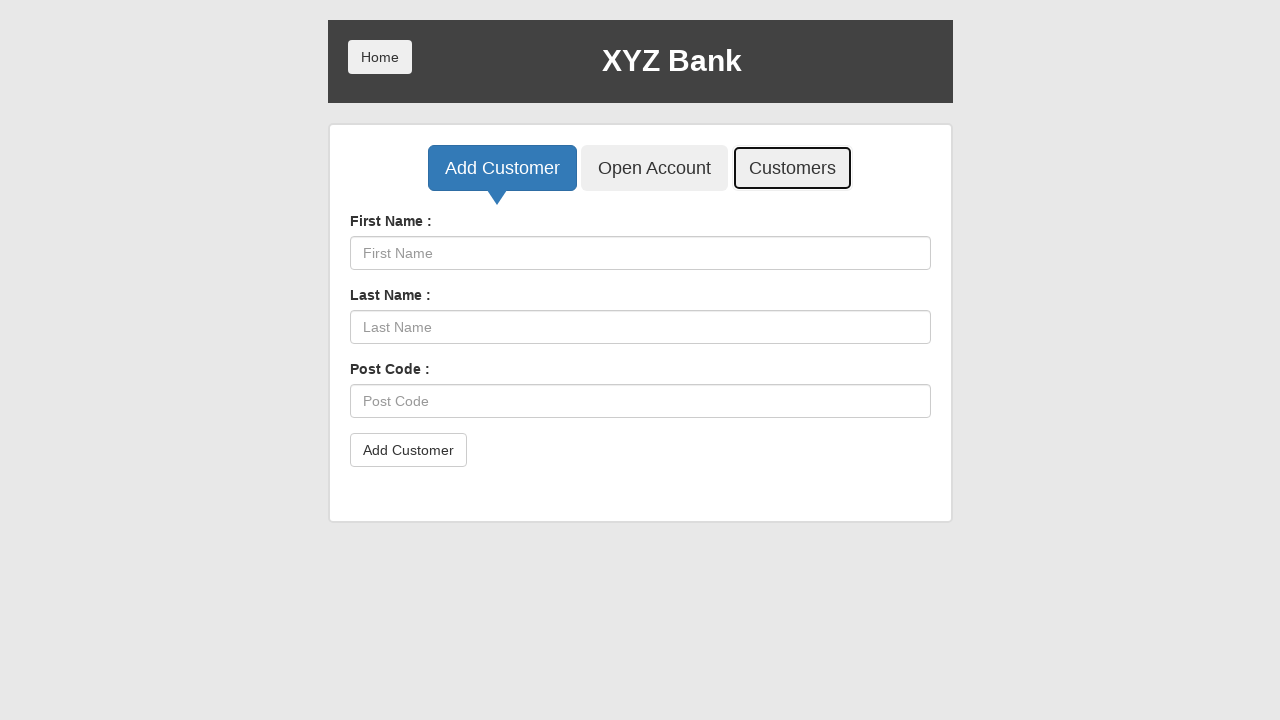

Filled search field with customer name 'testPV' on //input[@ng-model='searchCustomer']
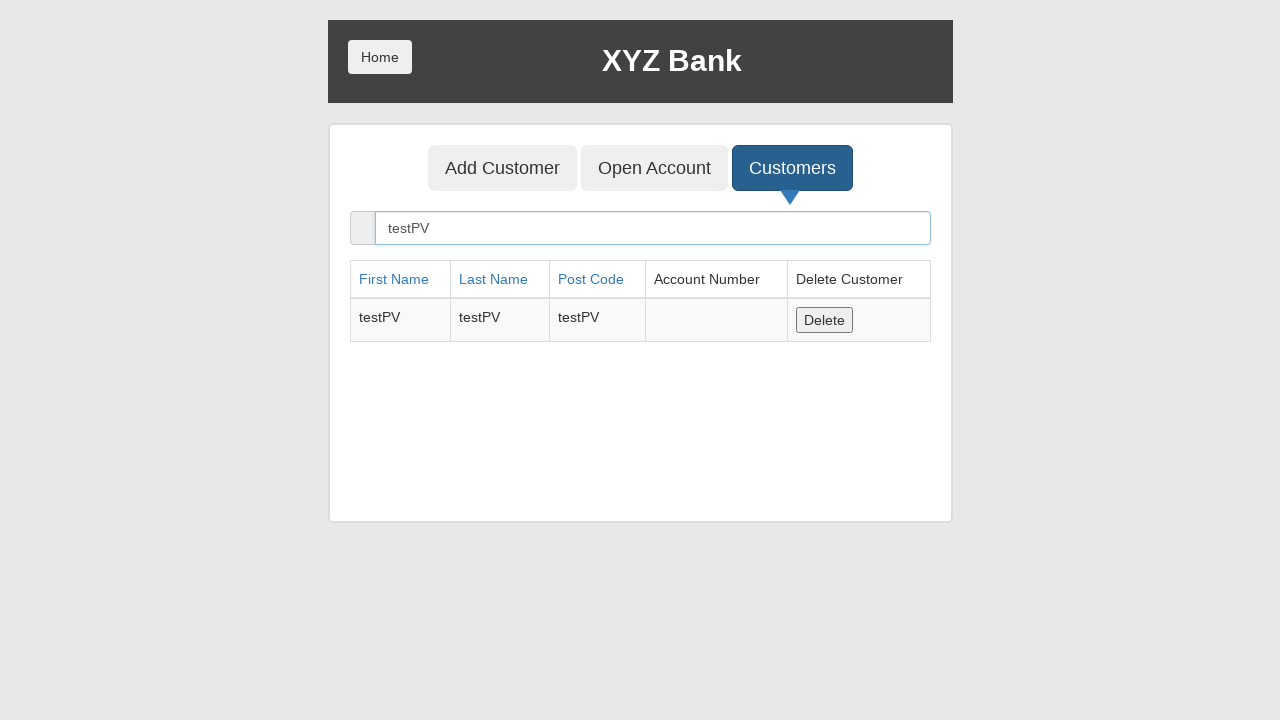

Customer search result loaded
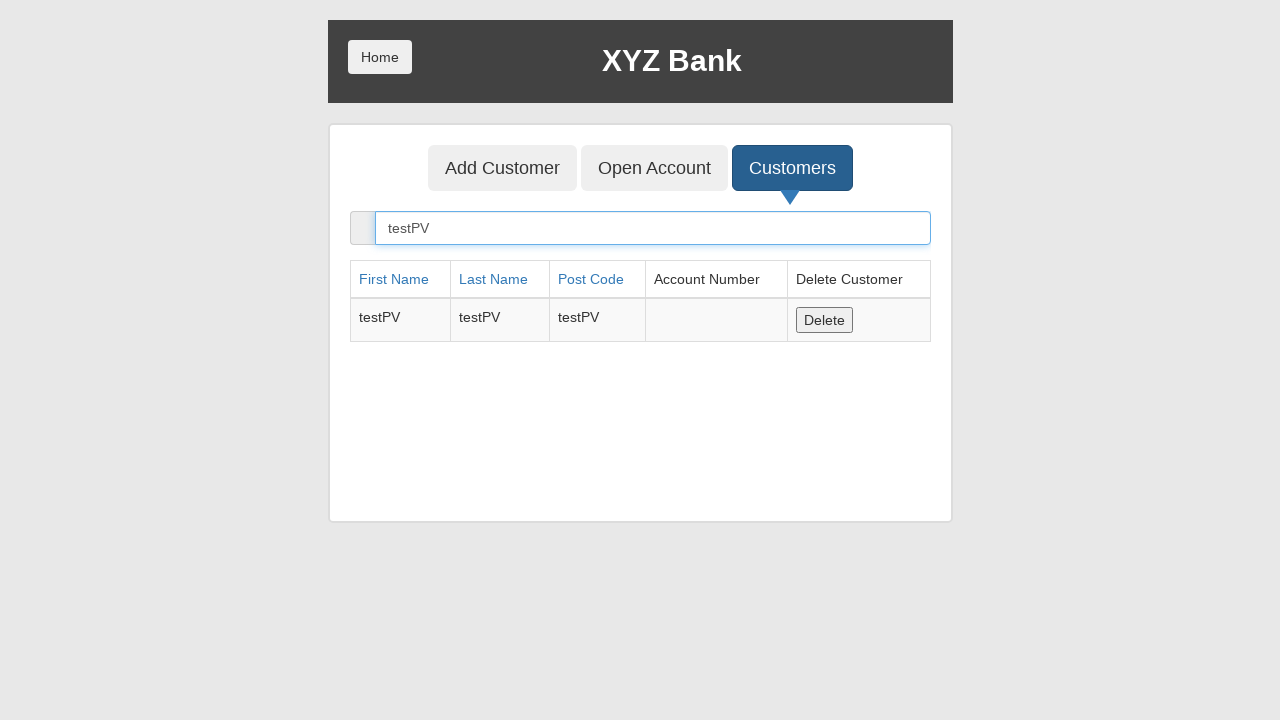

Retrieved customer name from search results: 'testPV'
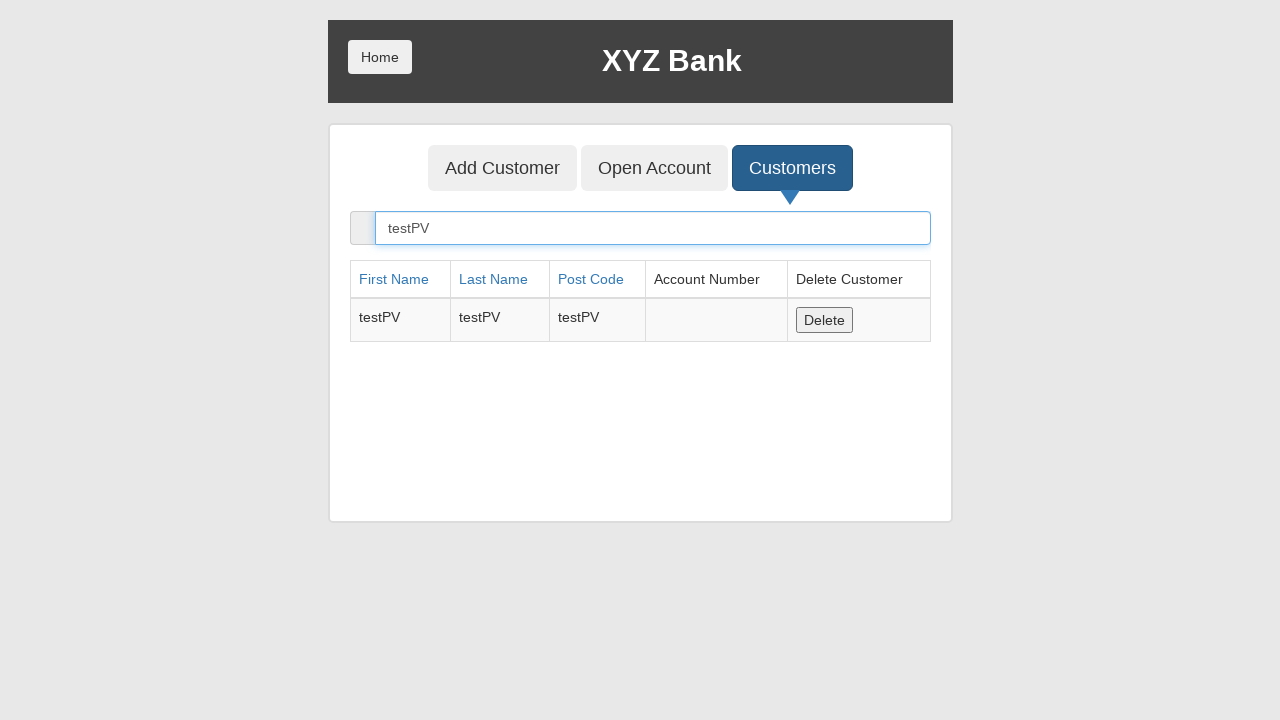

Verified customer 'testPV' appears in search results
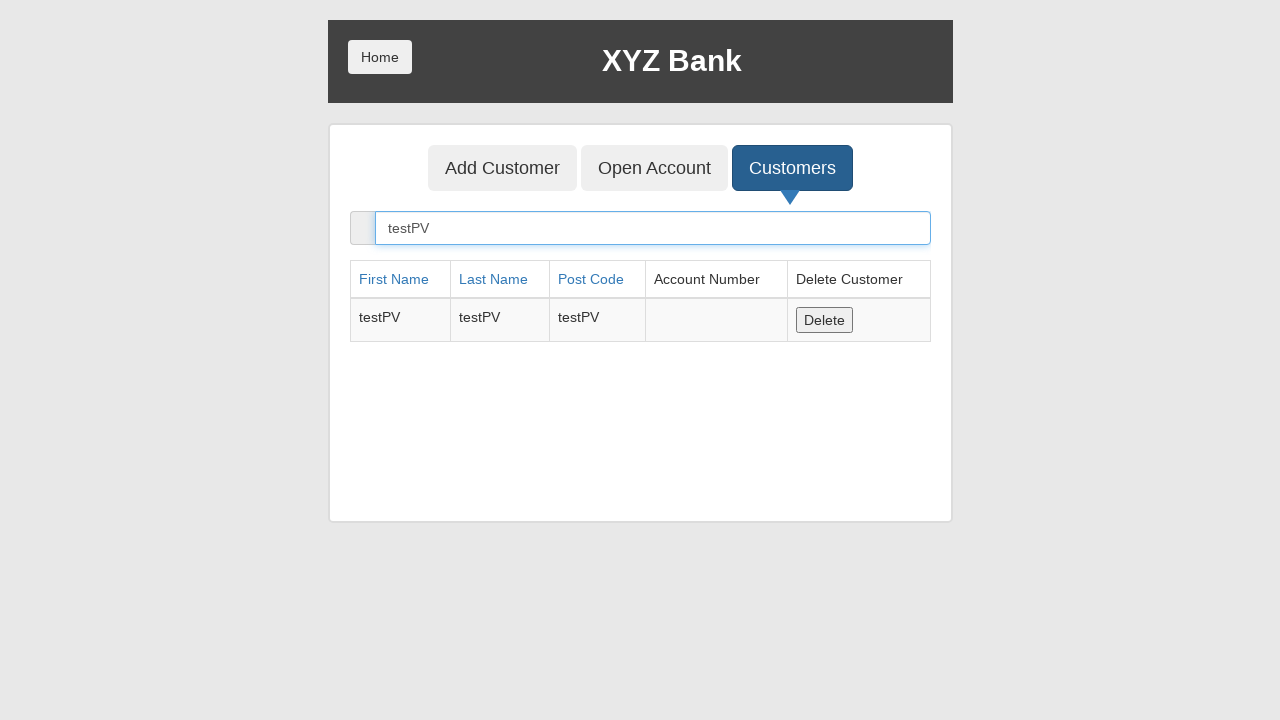

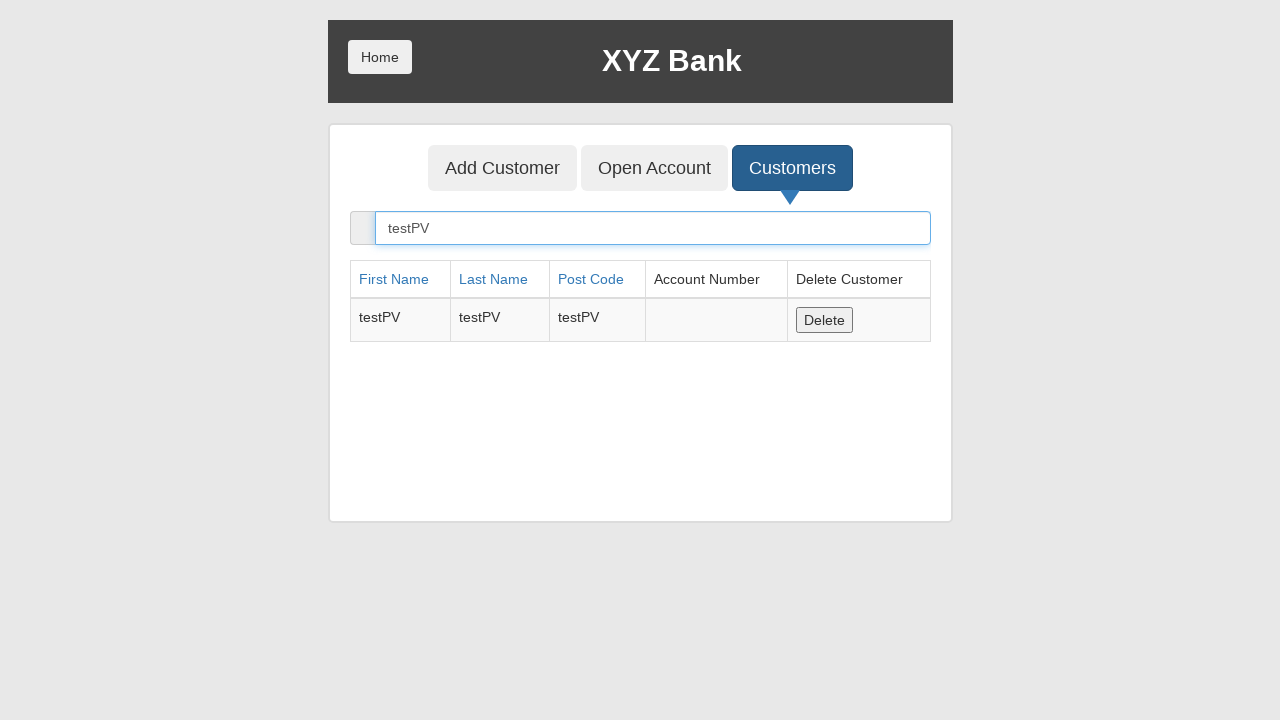